Tests that edits are saved when the edit input loses focus (blur event).

Starting URL: https://demo.playwright.dev/todomvc

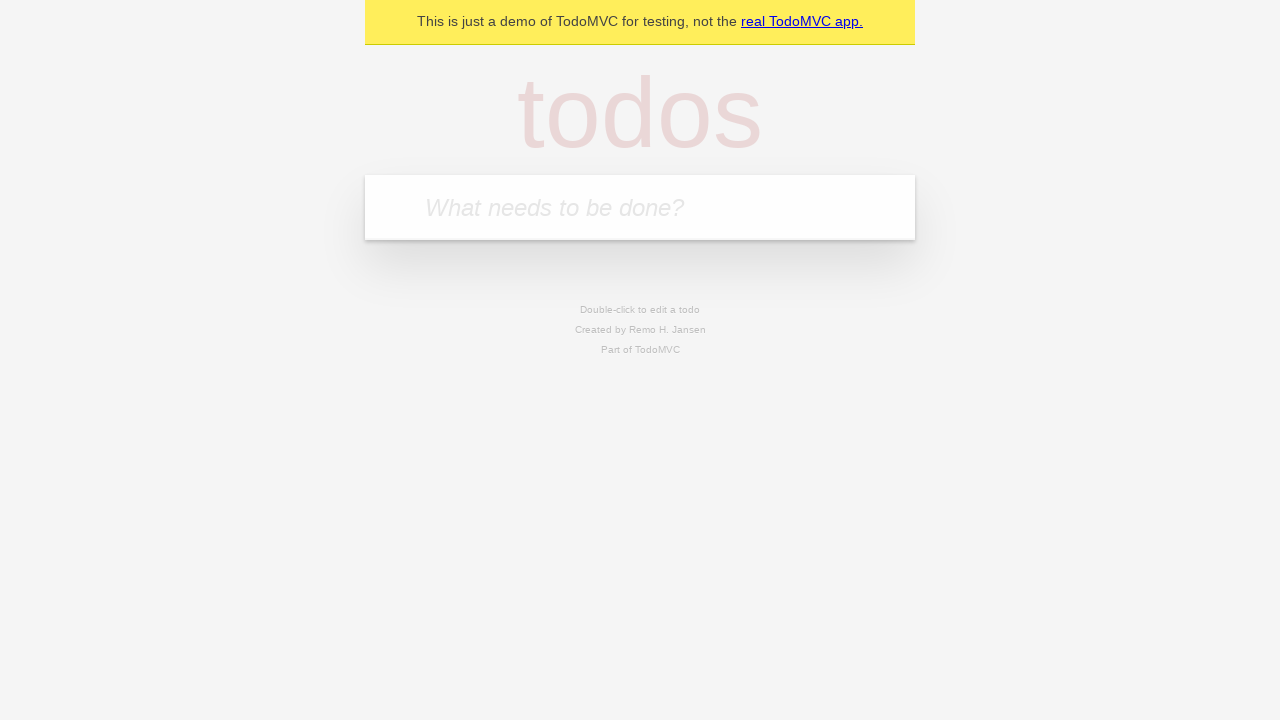

Filled first todo input with 'buy some cheese' on internal:attr=[placeholder="What needs to be done?"i]
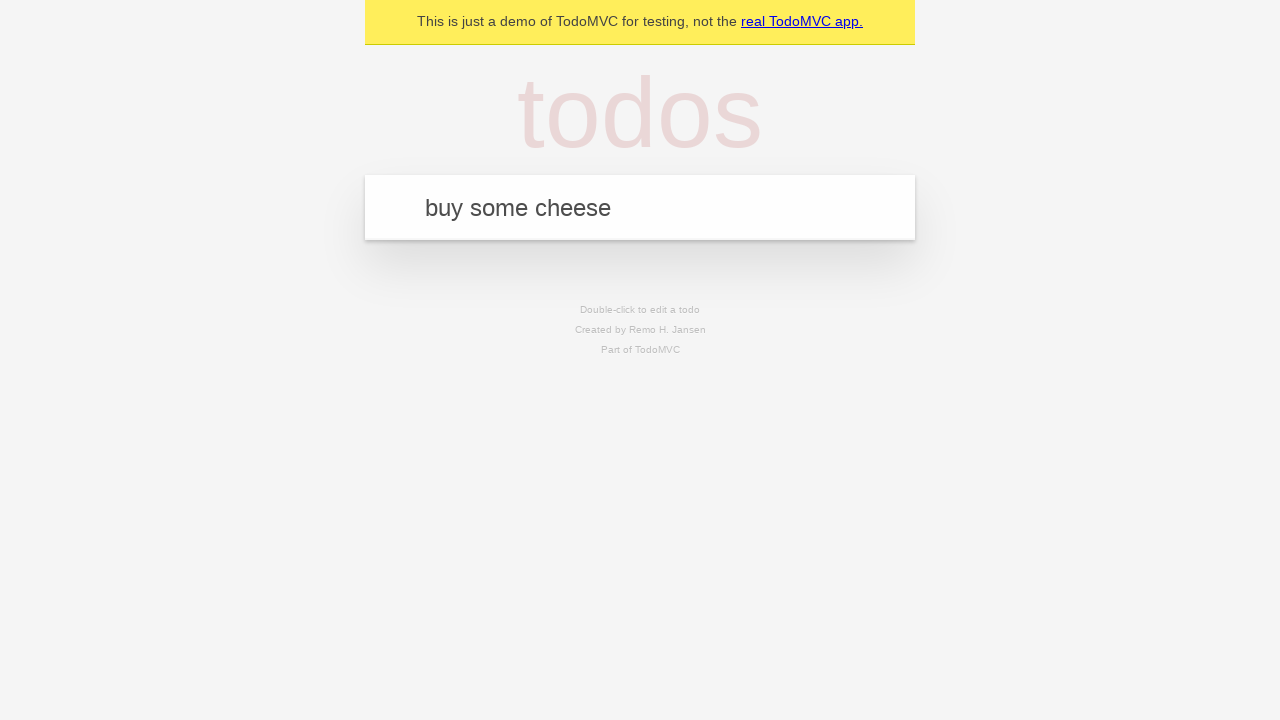

Pressed Enter to create first todo on internal:attr=[placeholder="What needs to be done?"i]
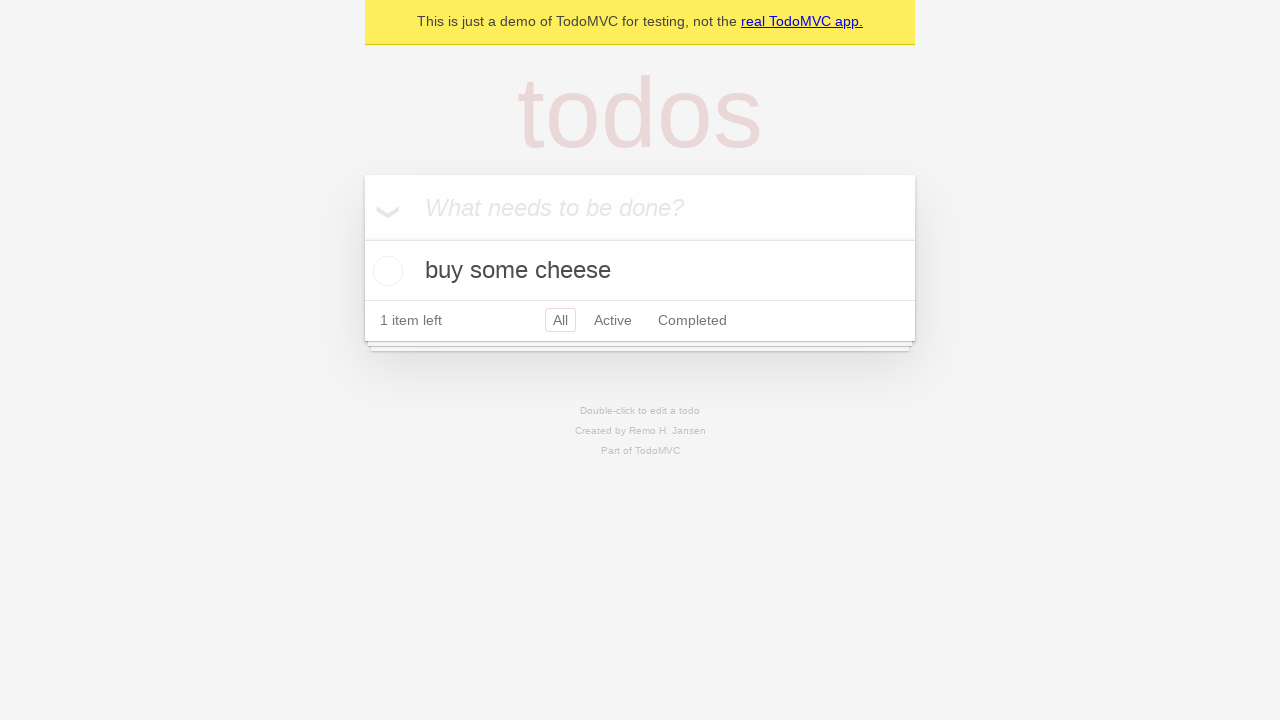

Filled second todo input with 'feed the cat' on internal:attr=[placeholder="What needs to be done?"i]
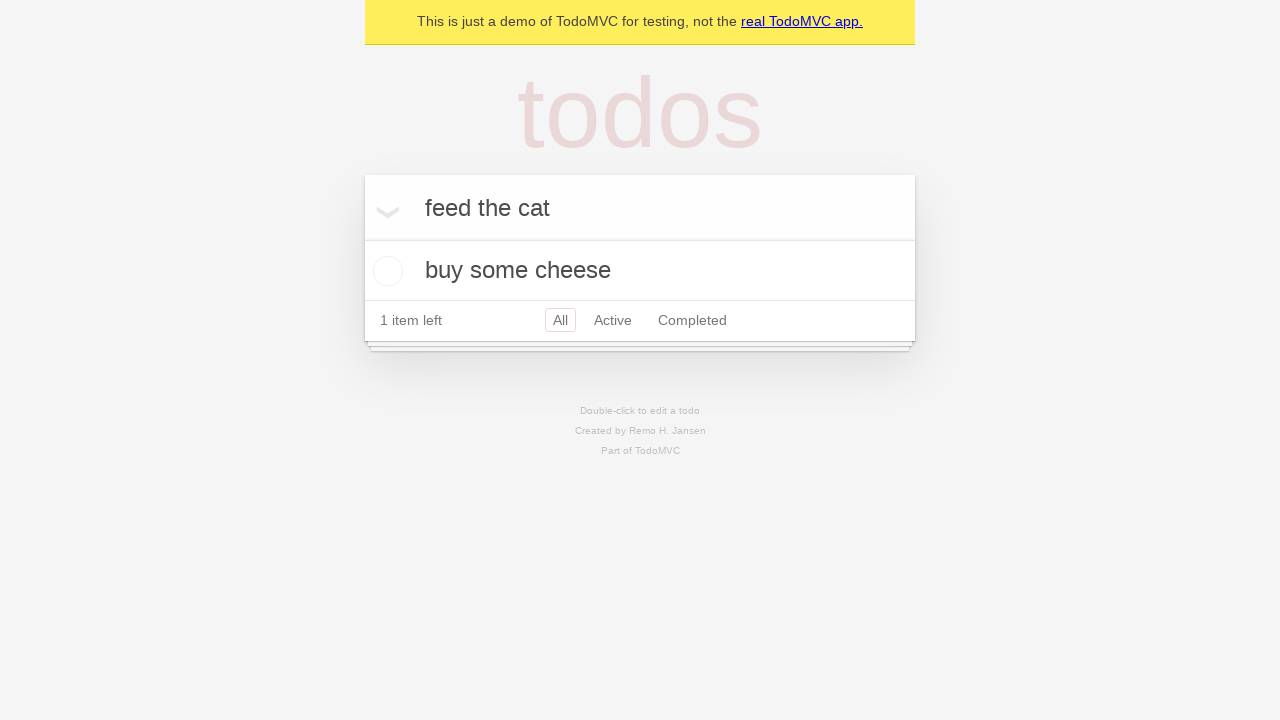

Pressed Enter to create second todo on internal:attr=[placeholder="What needs to be done?"i]
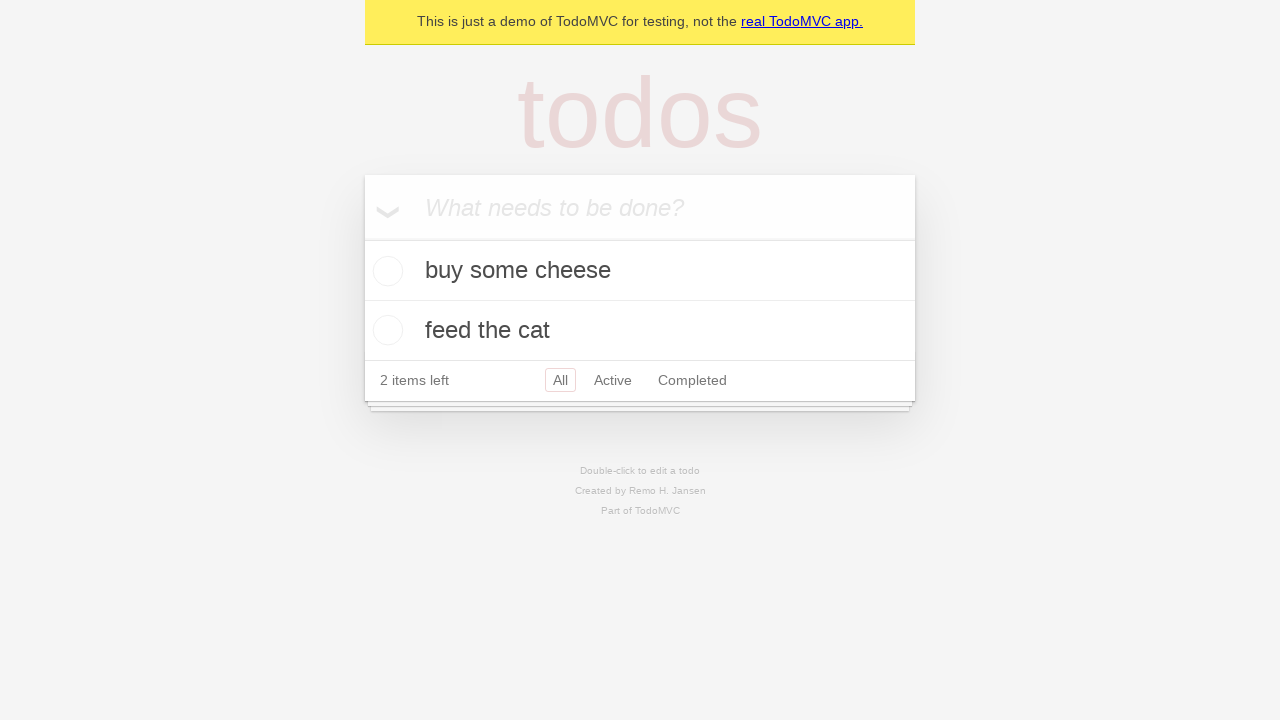

Filled third todo input with 'book a doctors appointment' on internal:attr=[placeholder="What needs to be done?"i]
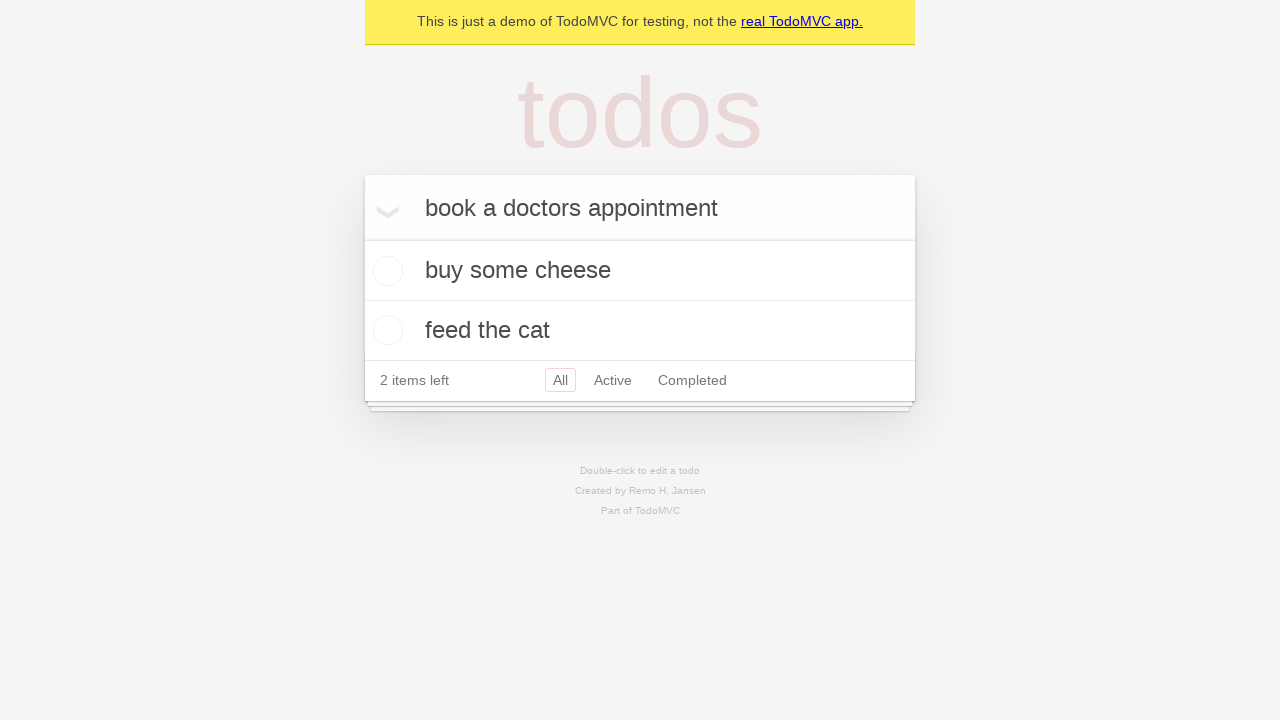

Pressed Enter to create third todo on internal:attr=[placeholder="What needs to be done?"i]
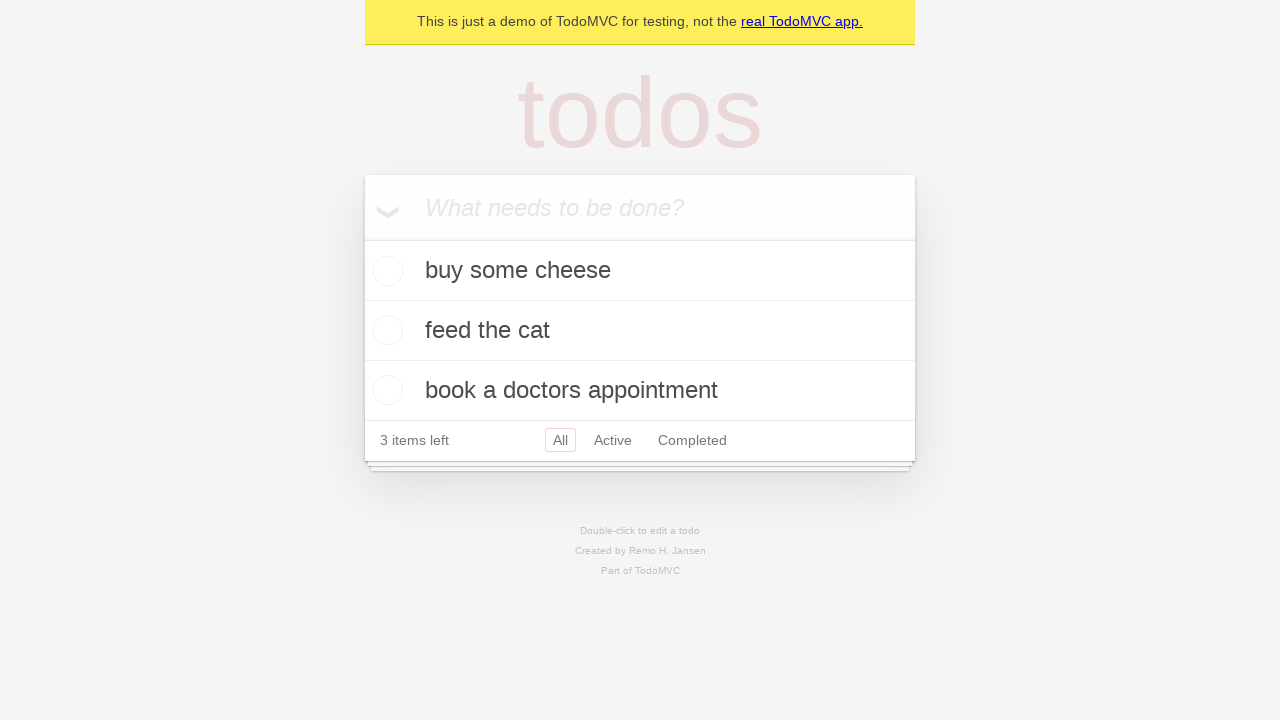

Double-clicked second todo to enter edit mode at (640, 331) on [data-testid='todo-item'] >> nth=1
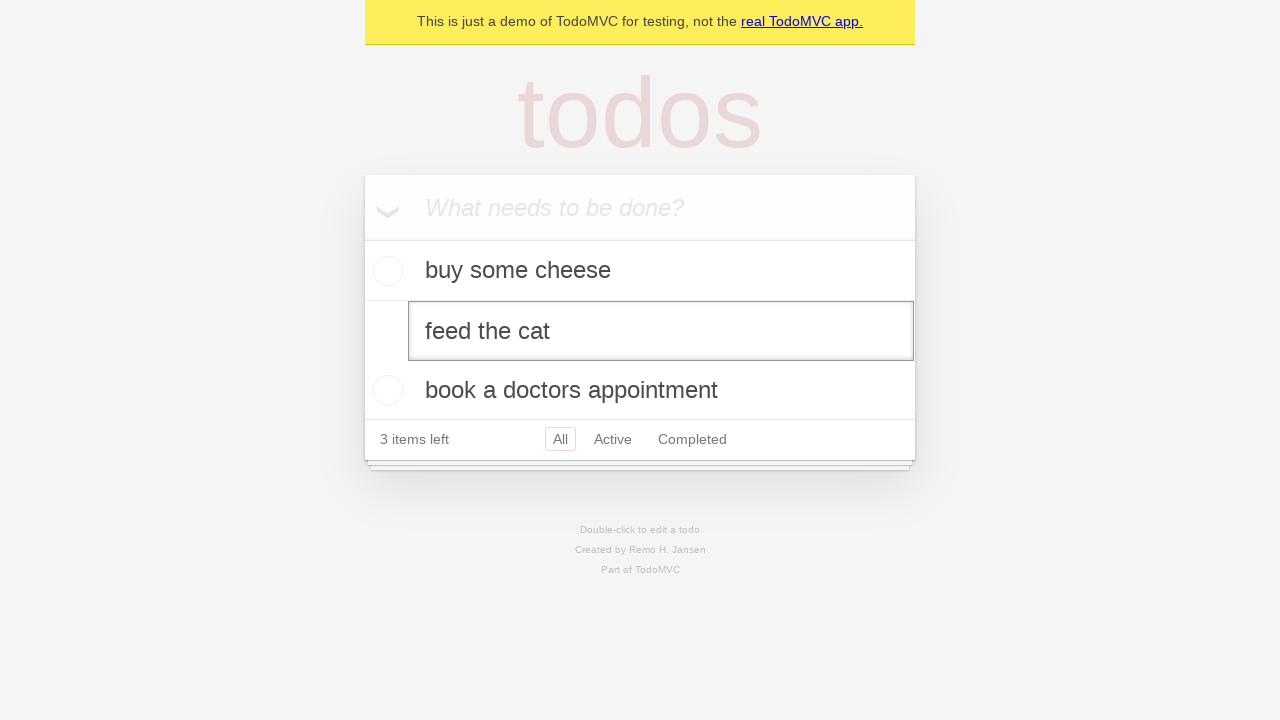

Filled edit textbox with 'buy some sausages' on [data-testid='todo-item'] >> nth=1 >> internal:role=textbox[name="Edit"i]
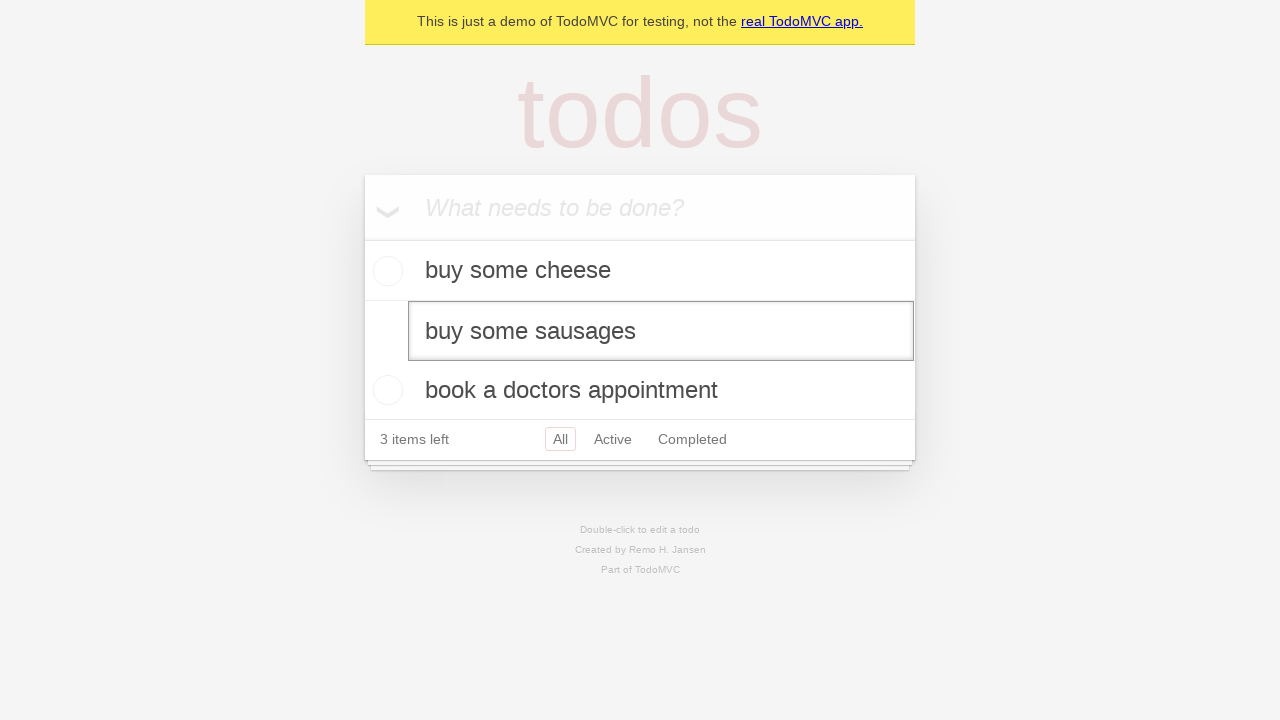

Dispatched blur event to save edit and lose focus
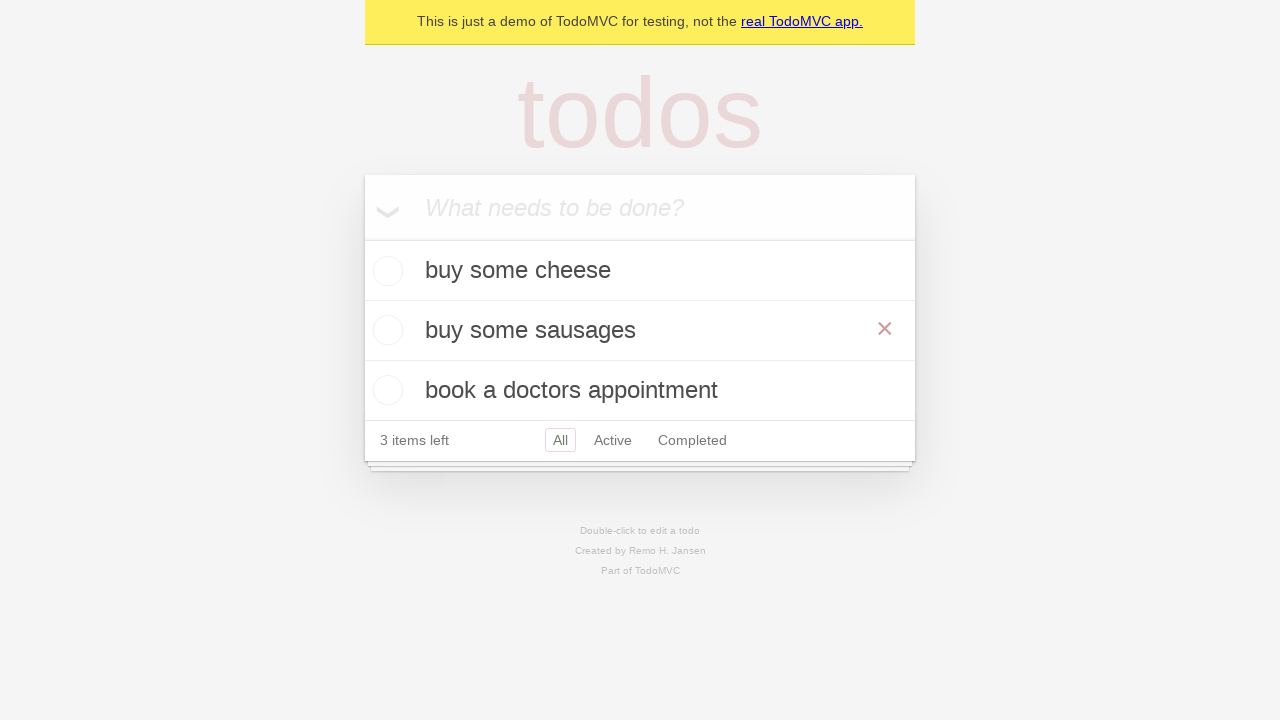

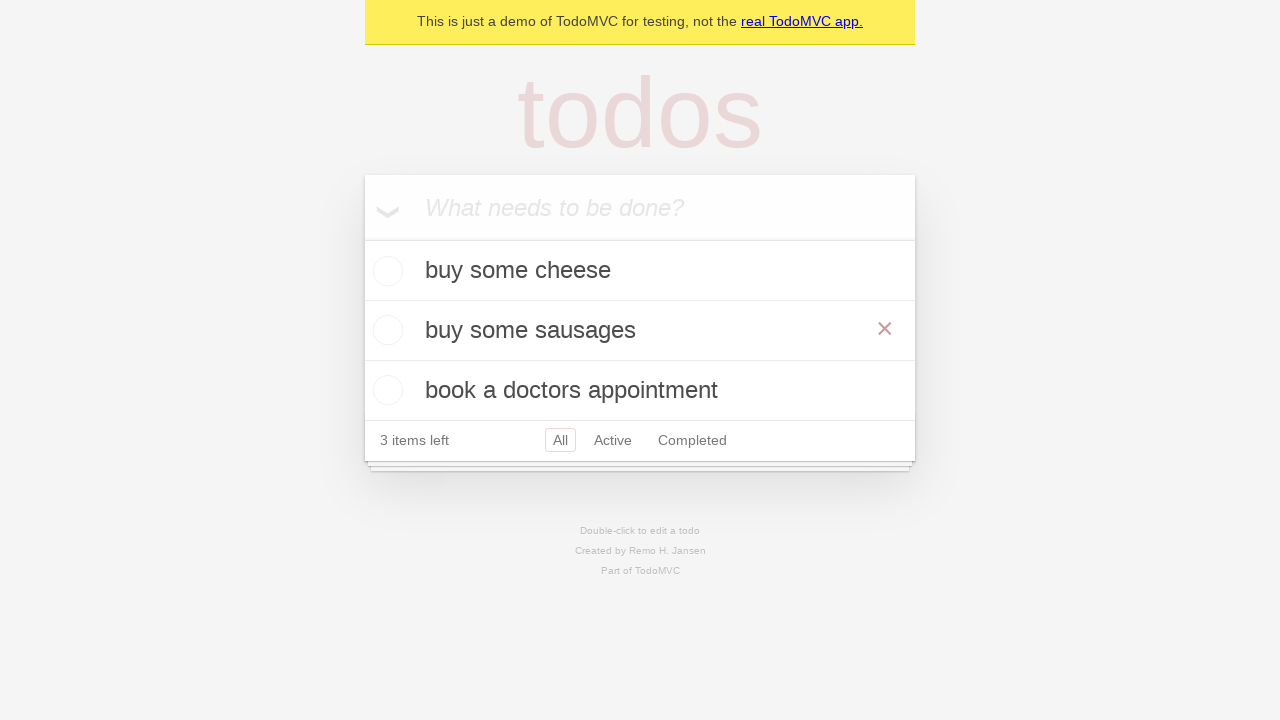